Tests various mouse interaction methods including left click, double click, right click, and hover actions on button elements across two different testing websites

Starting URL: https://testkru.com/Elements/Buttons

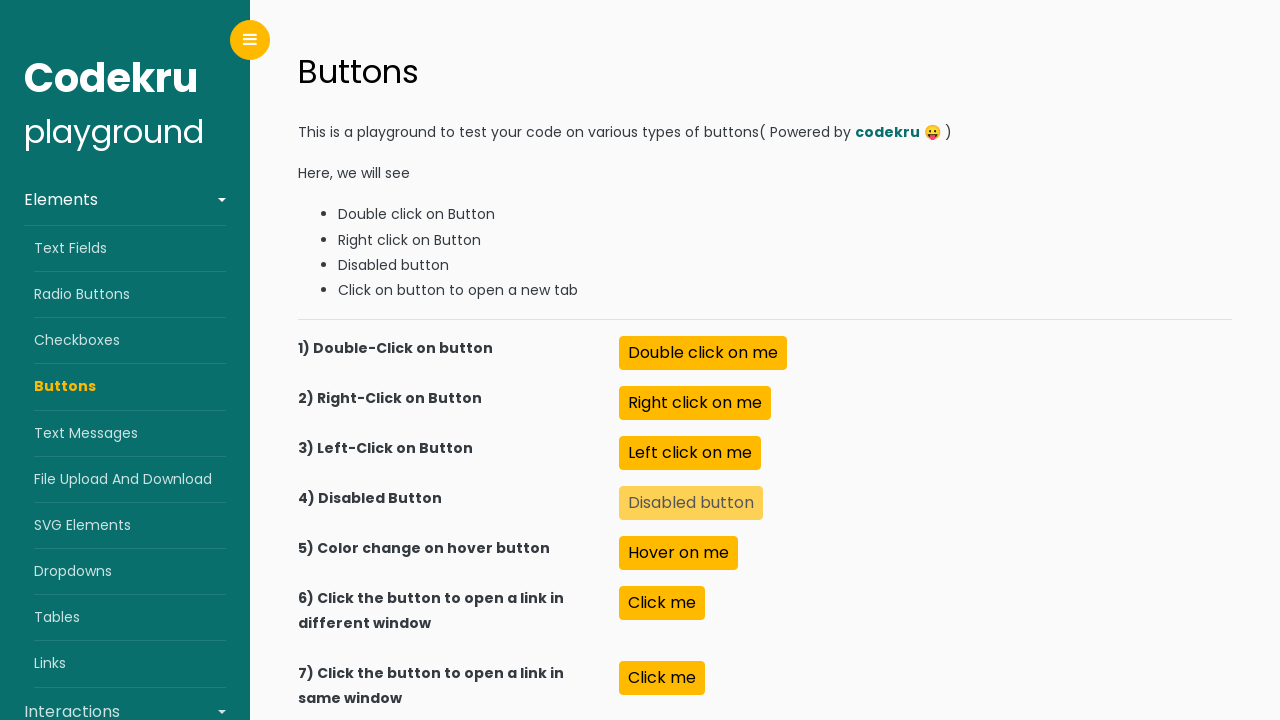

Located left click button element
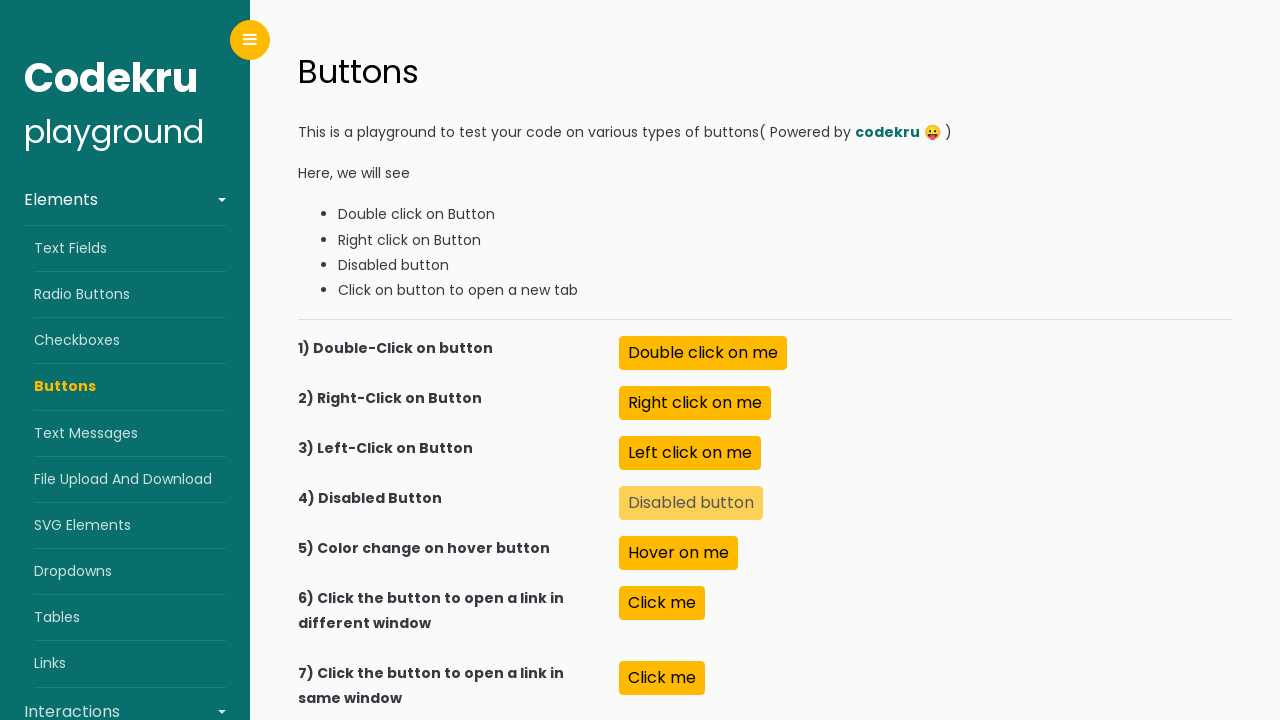

Located double click button element
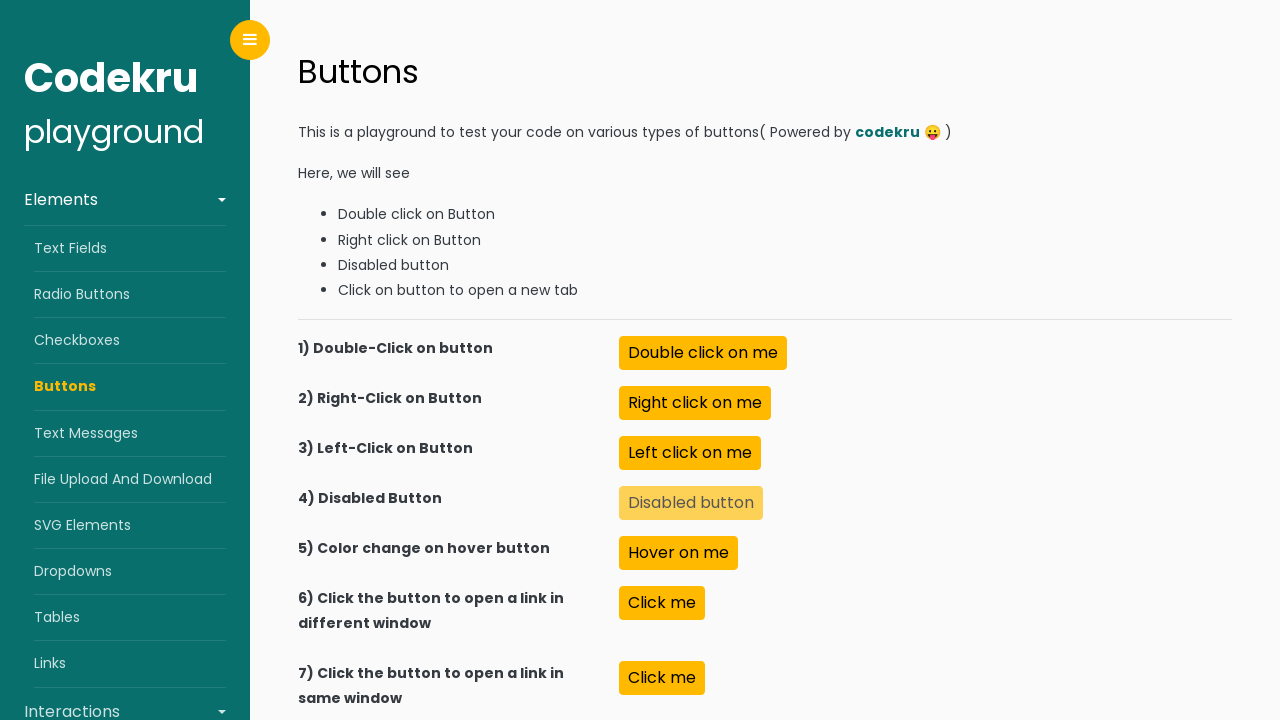

Located right click button element
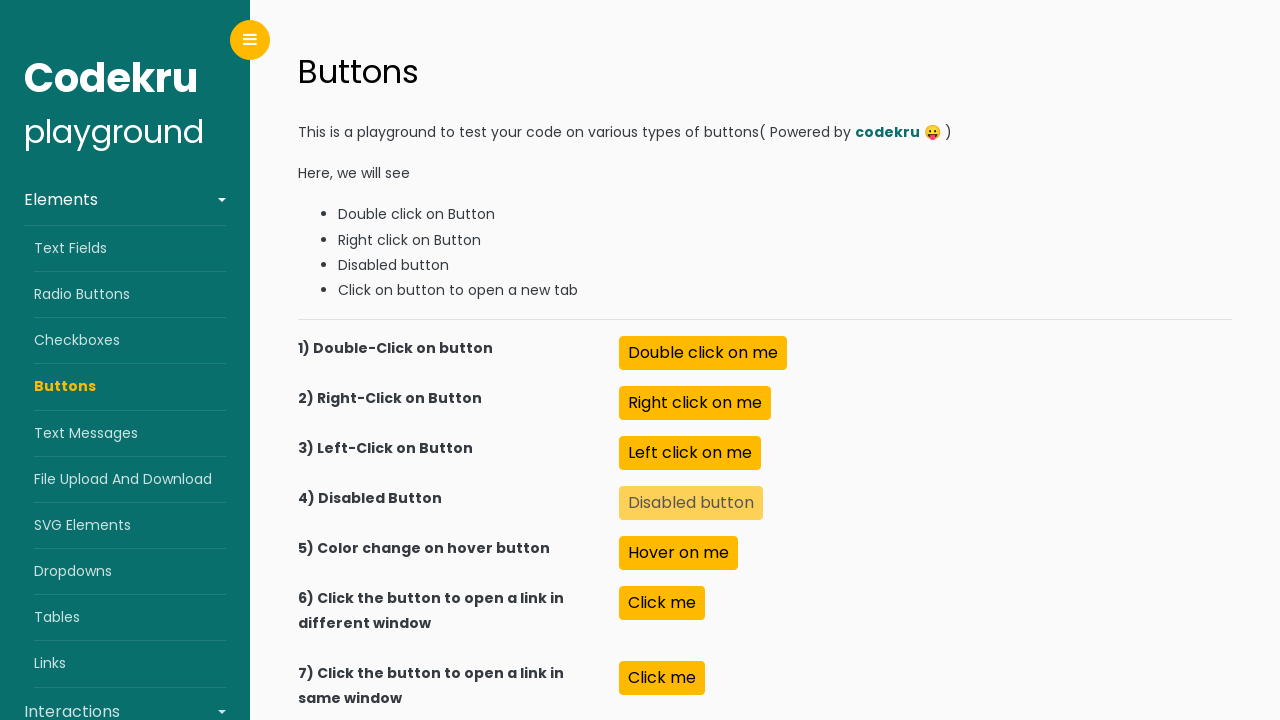

Located hover button element
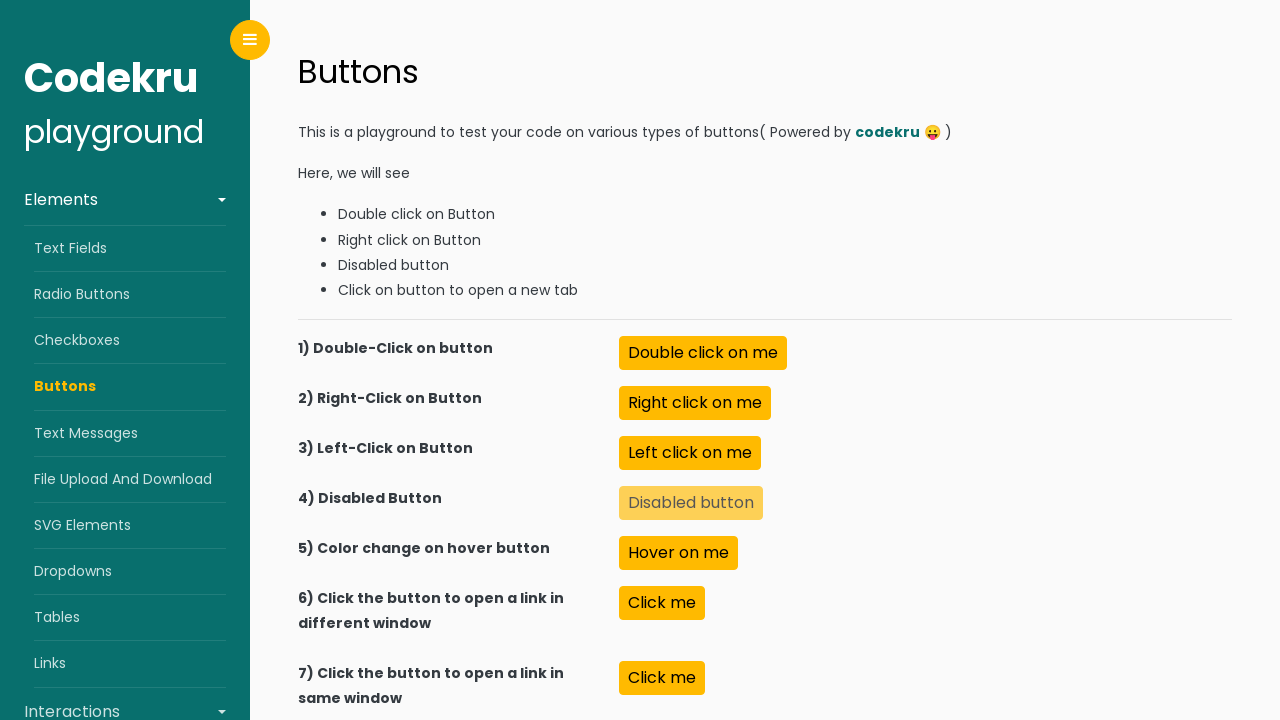

Performed left click on button at (690, 453) on xpath=//button[@name='leftClick']
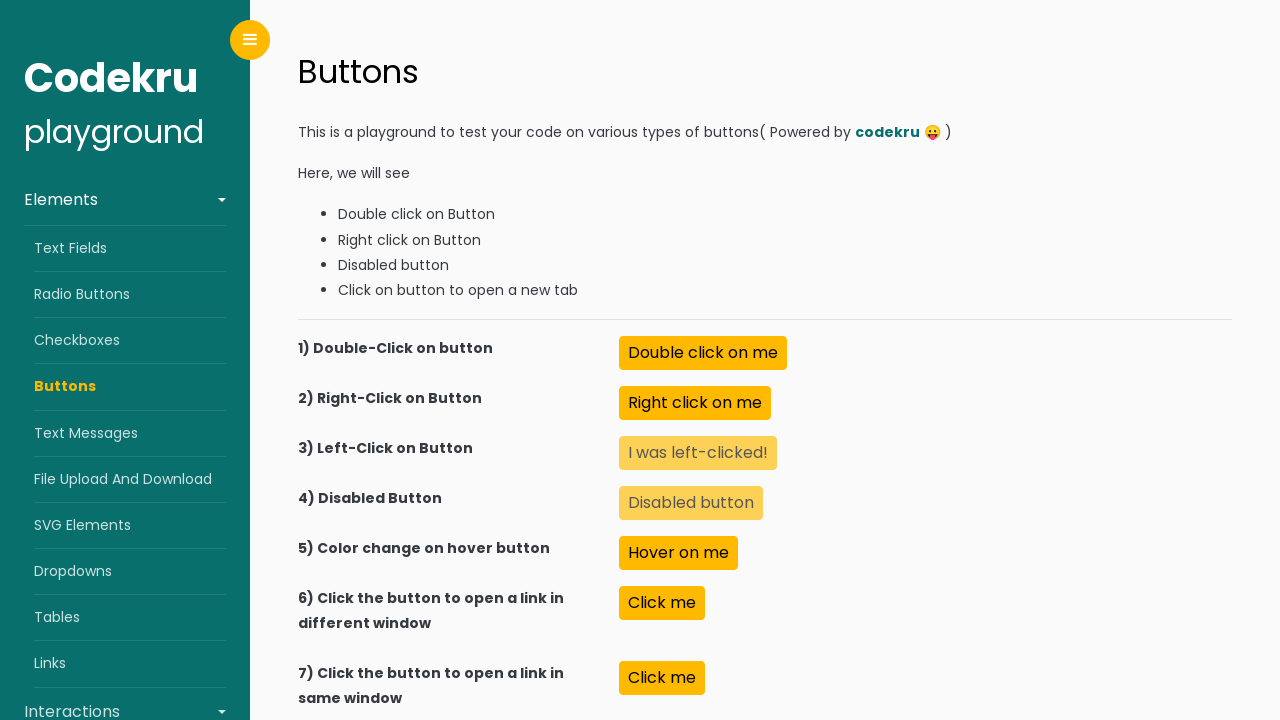

Waited 3 seconds after left click
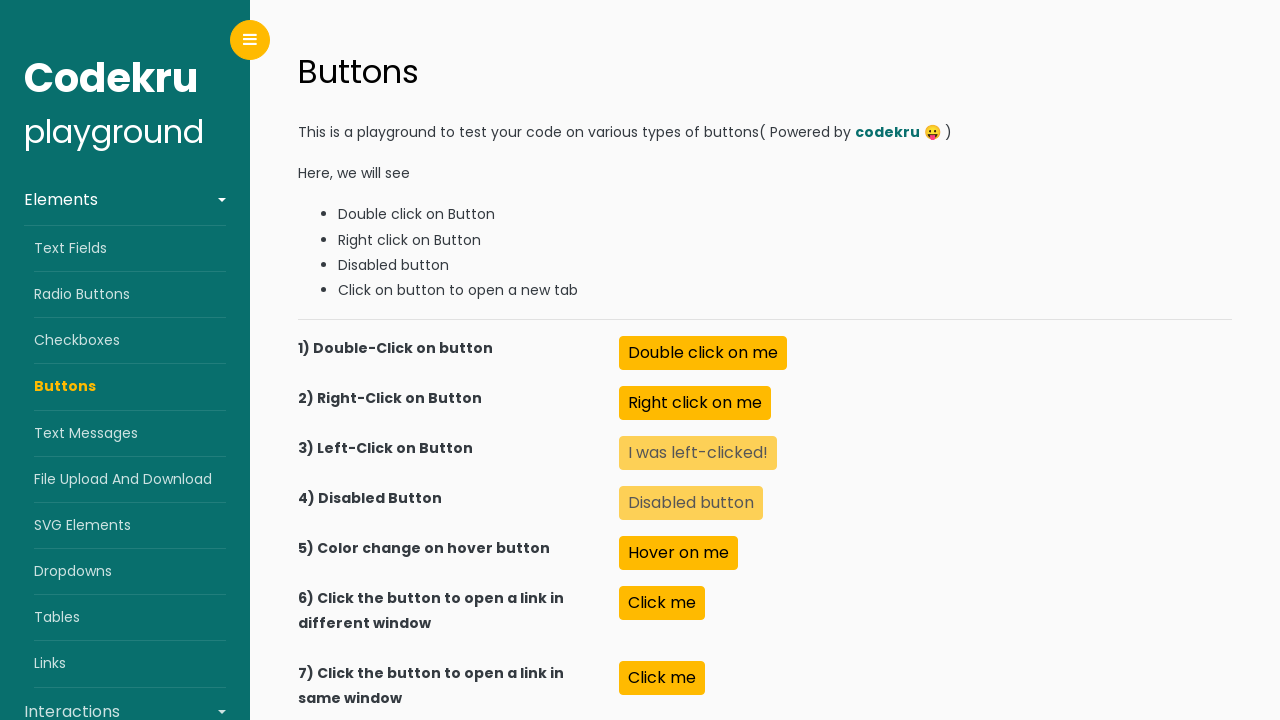

Performed double click on button at (703, 353) on xpath=//button[@name='doubleClick']
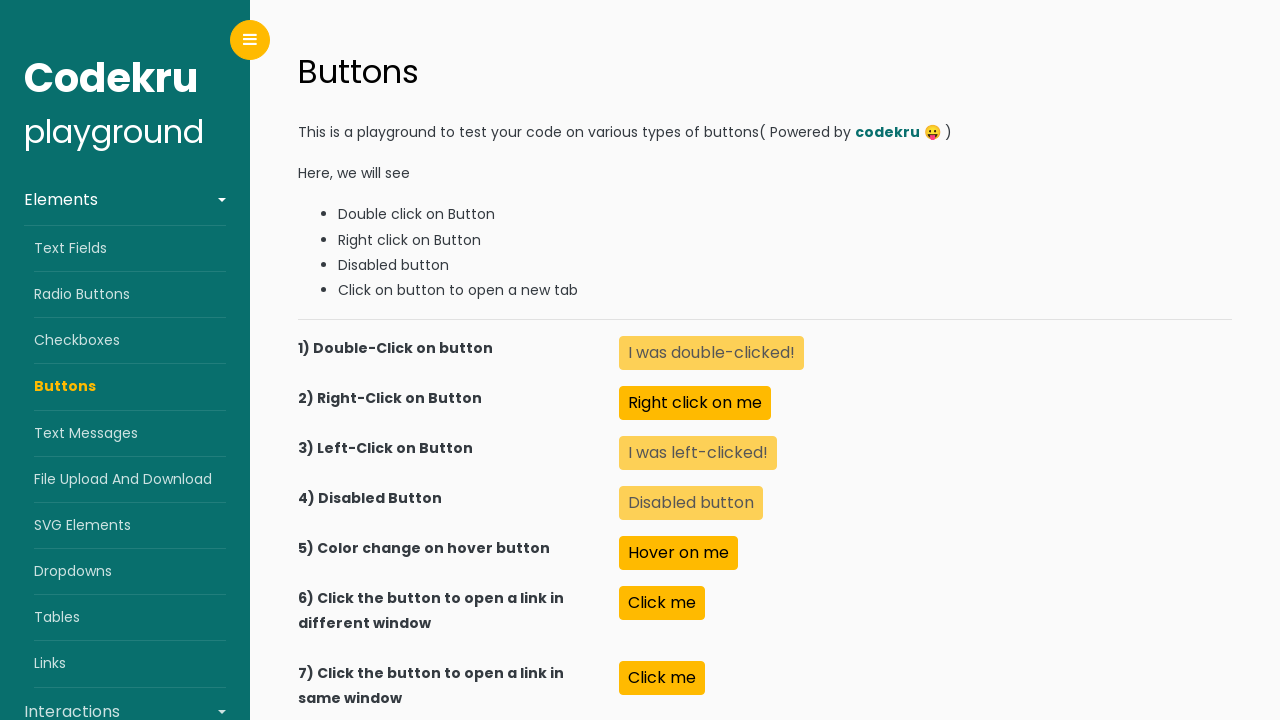

Waited 1 second after double click
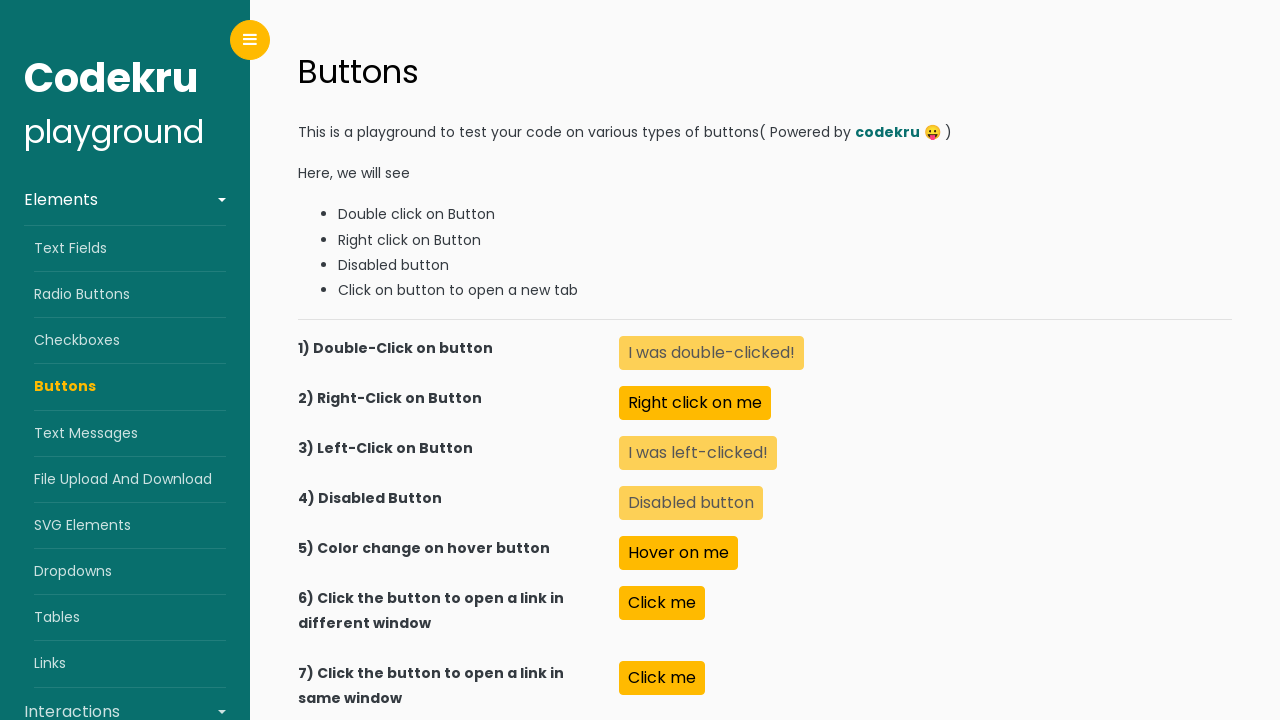

Performed right click on button at (695, 403) on xpath=//button[@name='rightClick']
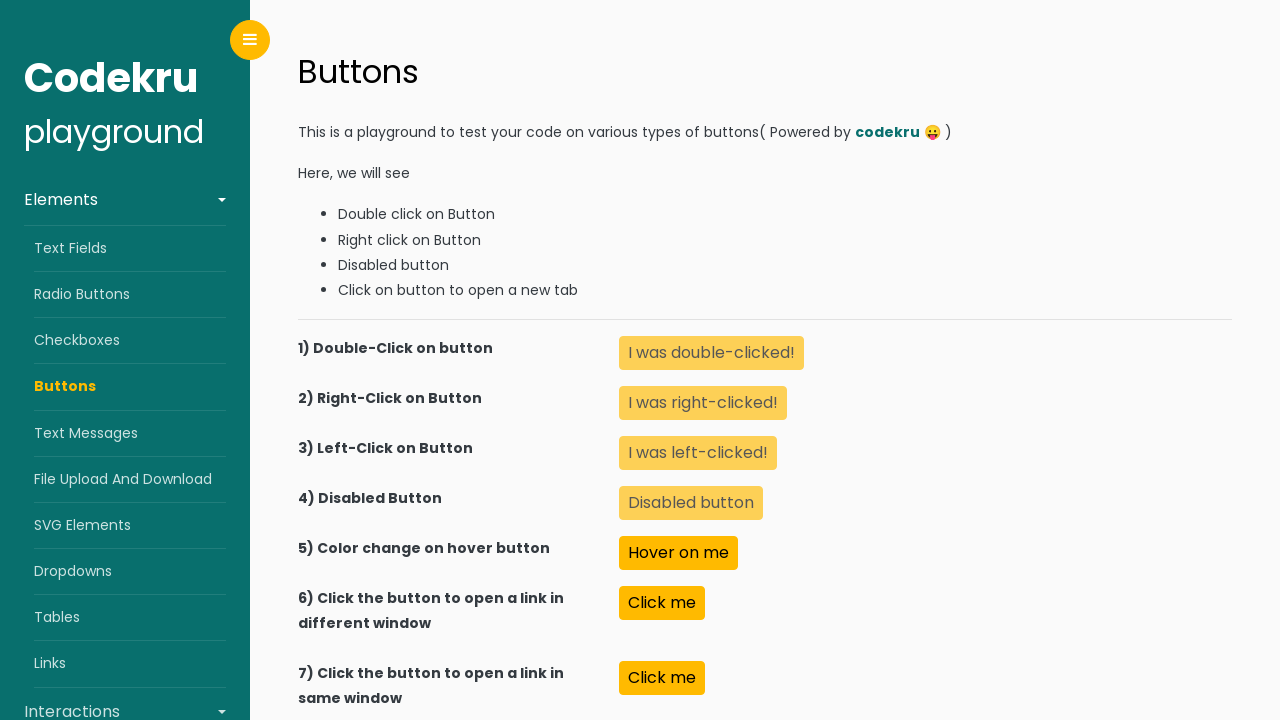

Hovered over color change button at (679, 553) on xpath=//button[@name='colorChangeOnHover']
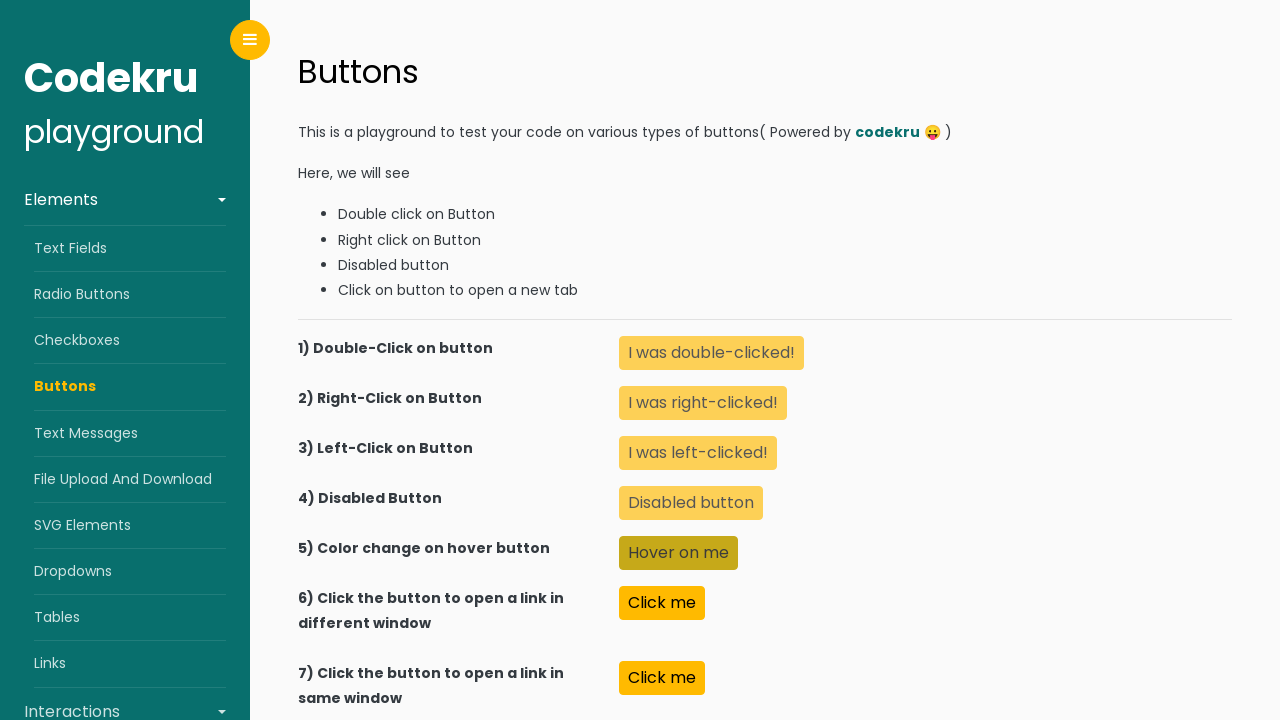

Waited 3 seconds during hover action
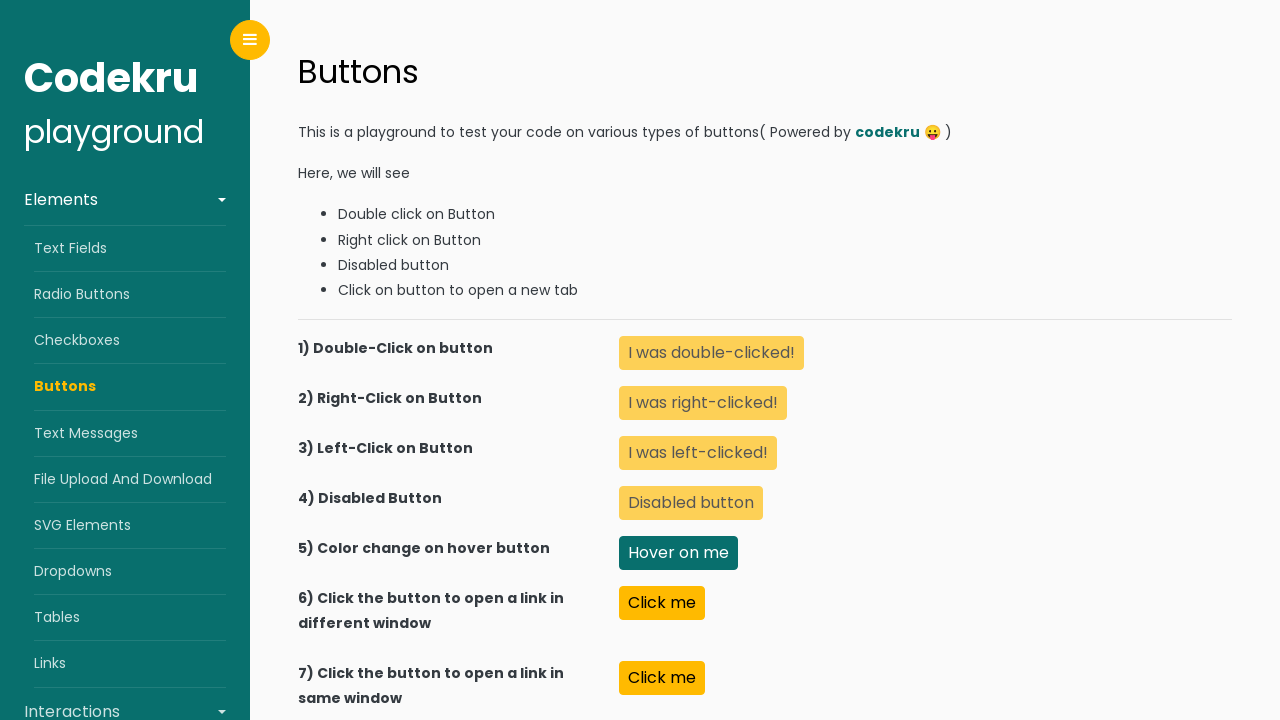

Navigated to DemoQA menu demo page
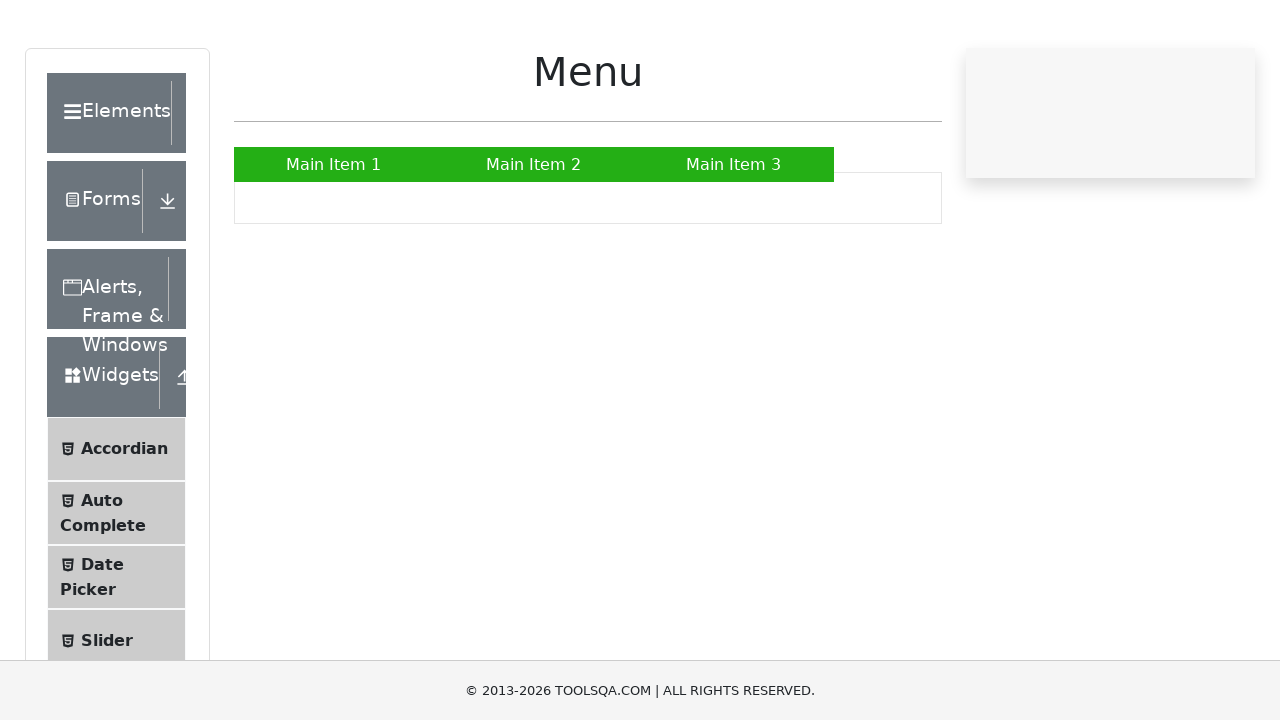

Located Main Item 2 menu element
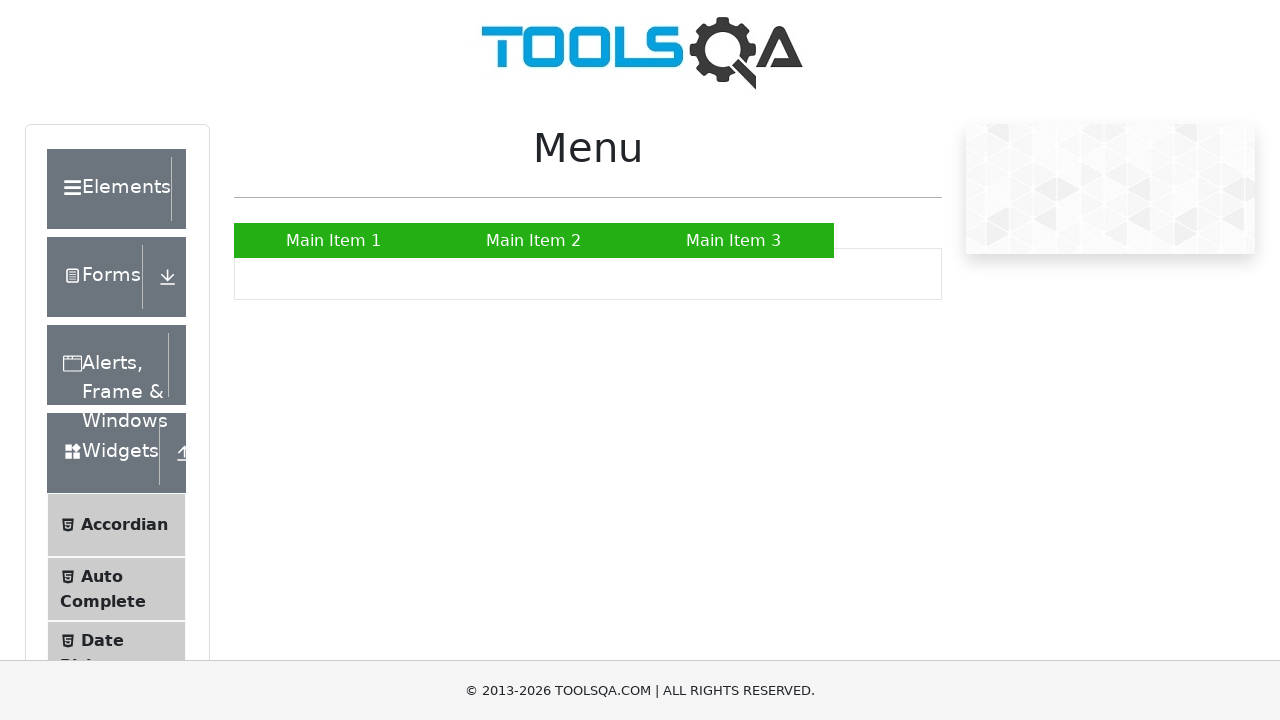

Located SUB SUB LIST menu element
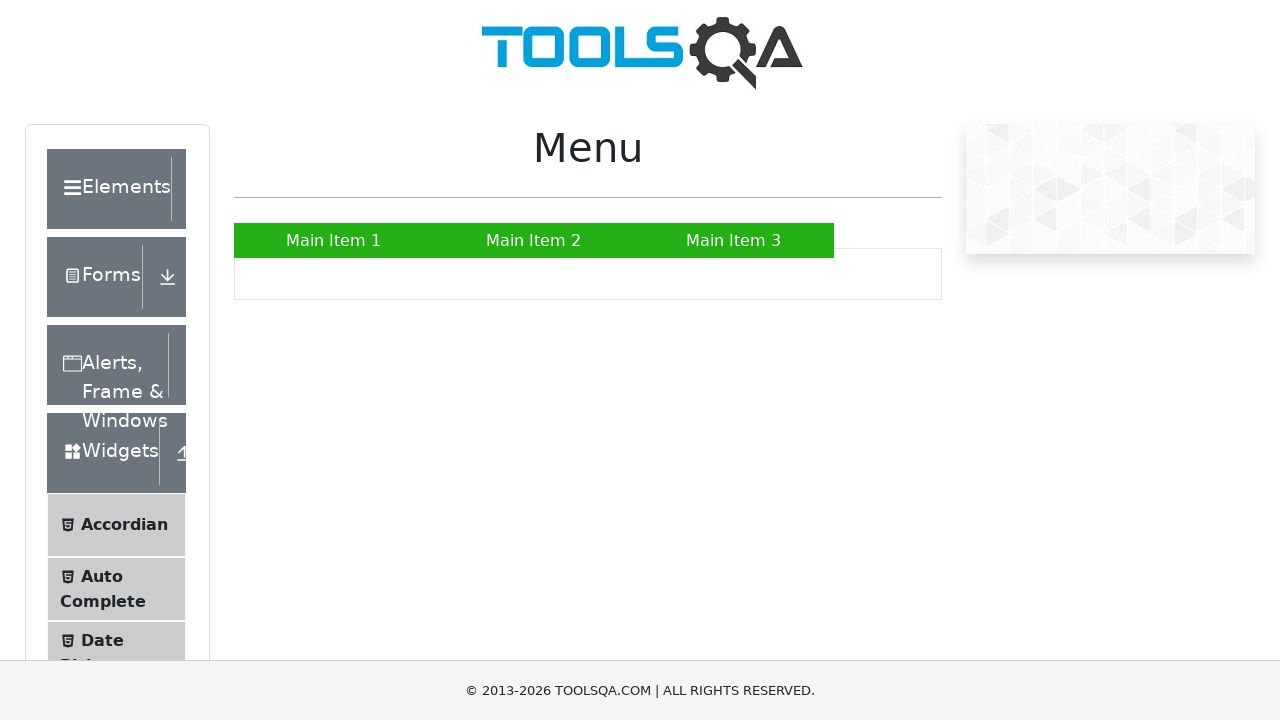

Hovered over Main Item 2 menu at (534, 240) on xpath=//a[text()='Main Item 2']
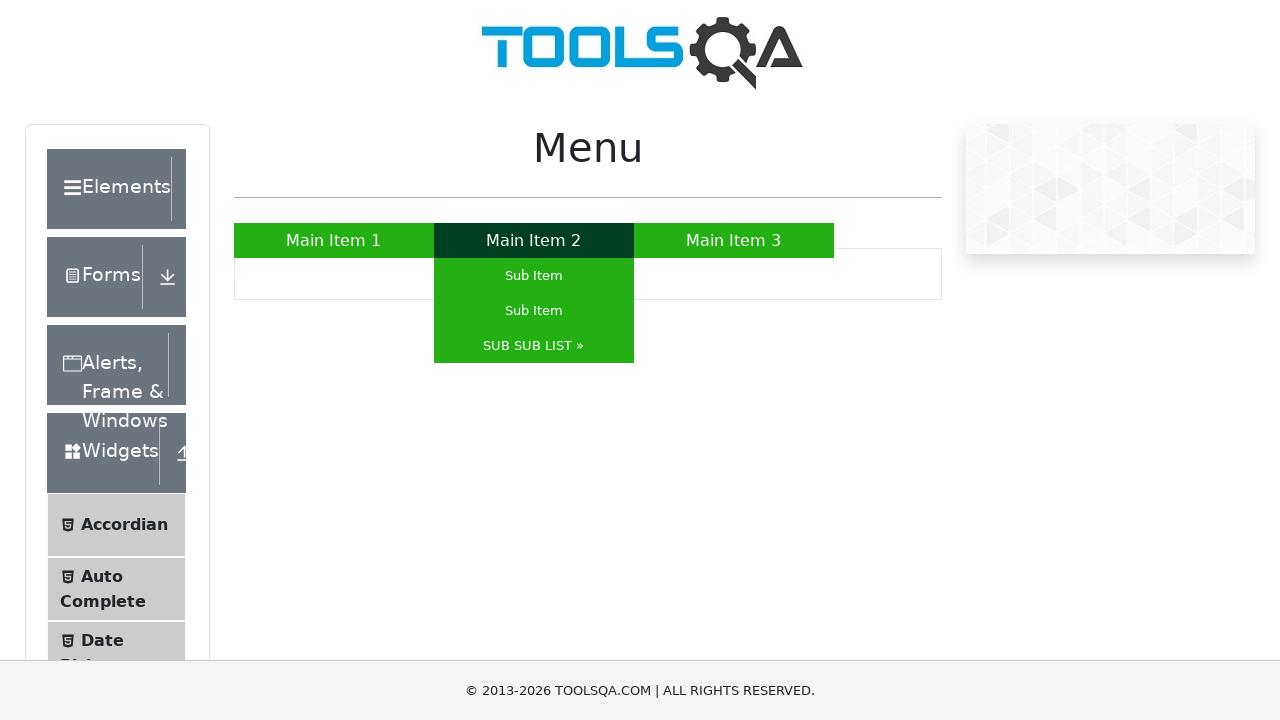

Waited 3 seconds after hovering over Main Item 2
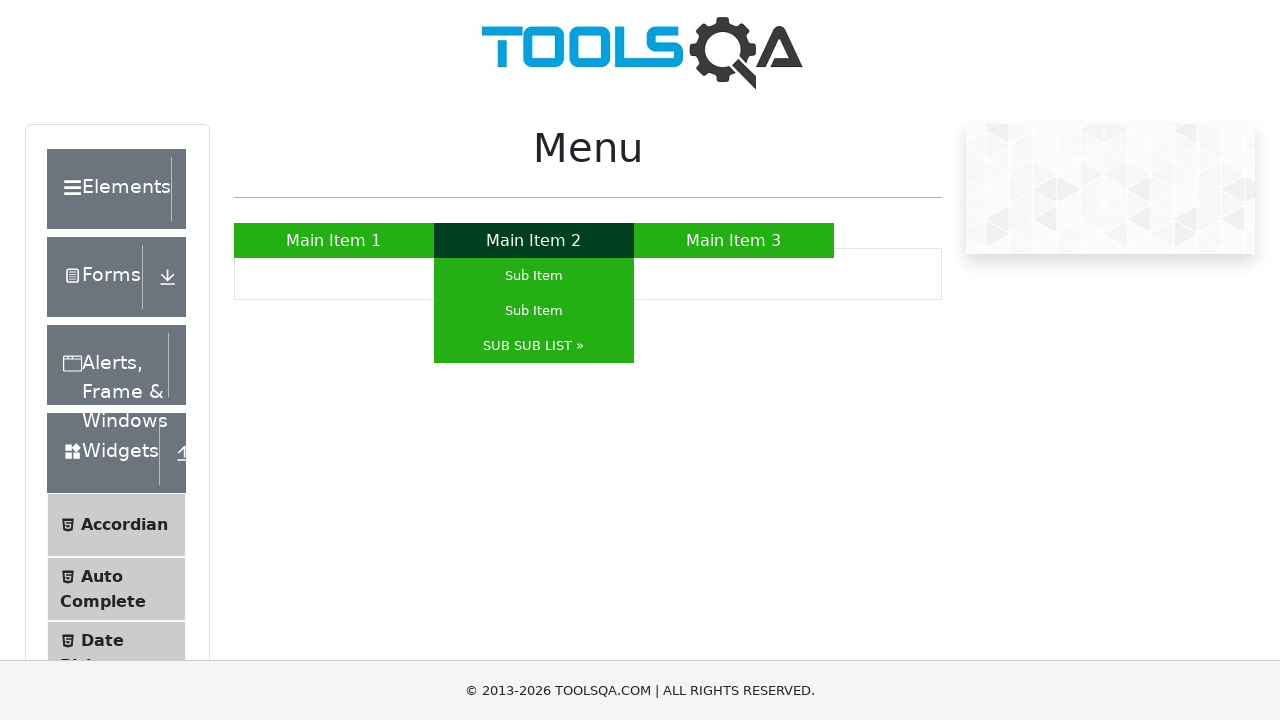

Hovered over SUB SUB LIST menu at (534, 346) on xpath=//a[text()='SUB SUB LIST »']
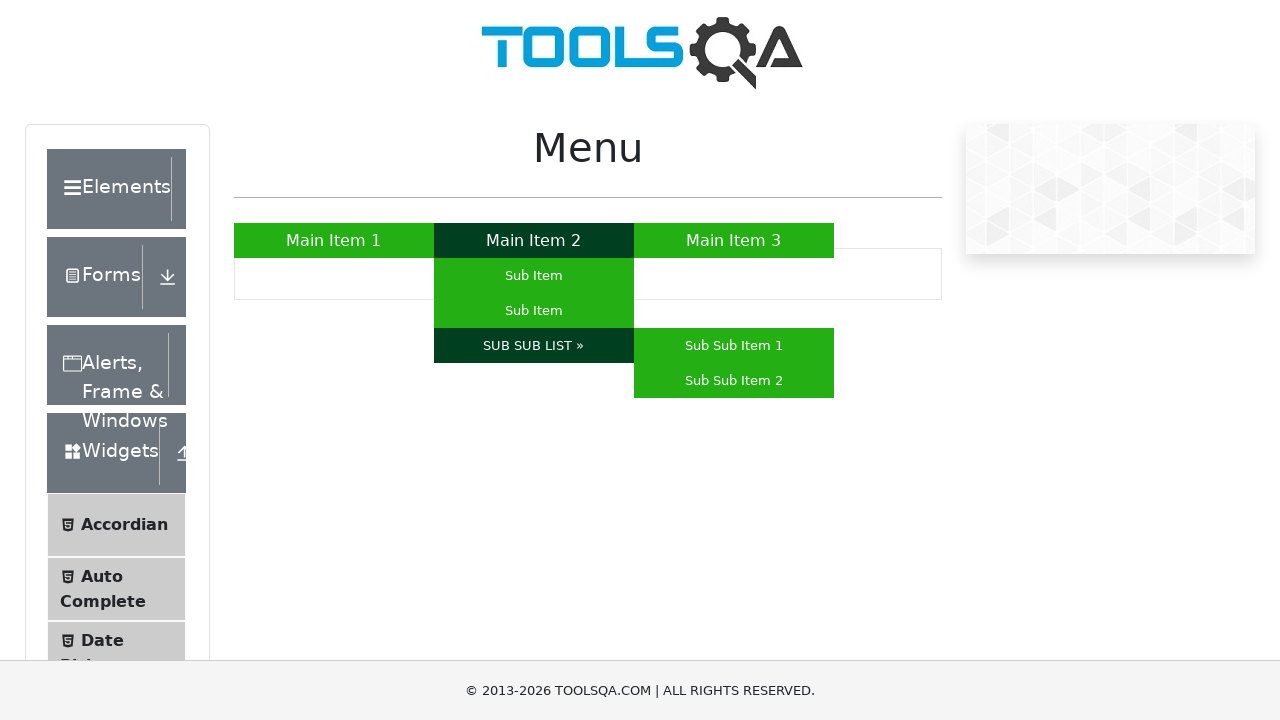

Waited 2 seconds after hovering over SUB SUB LIST
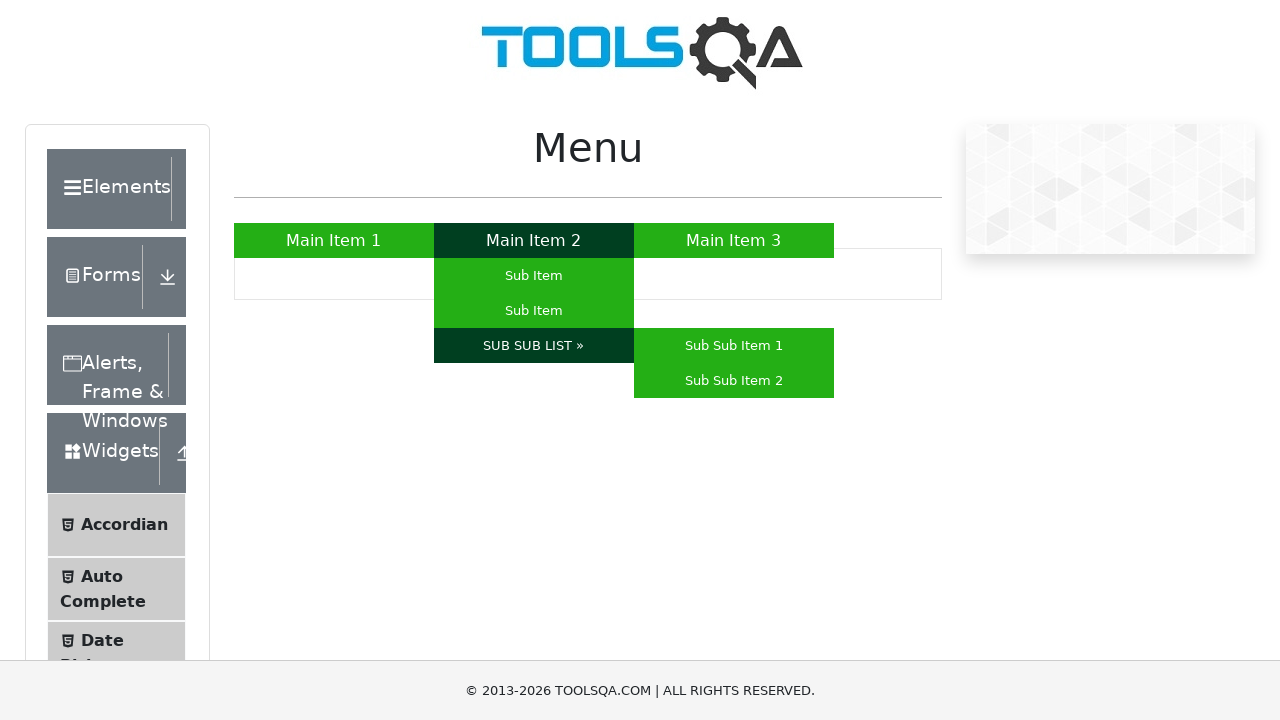

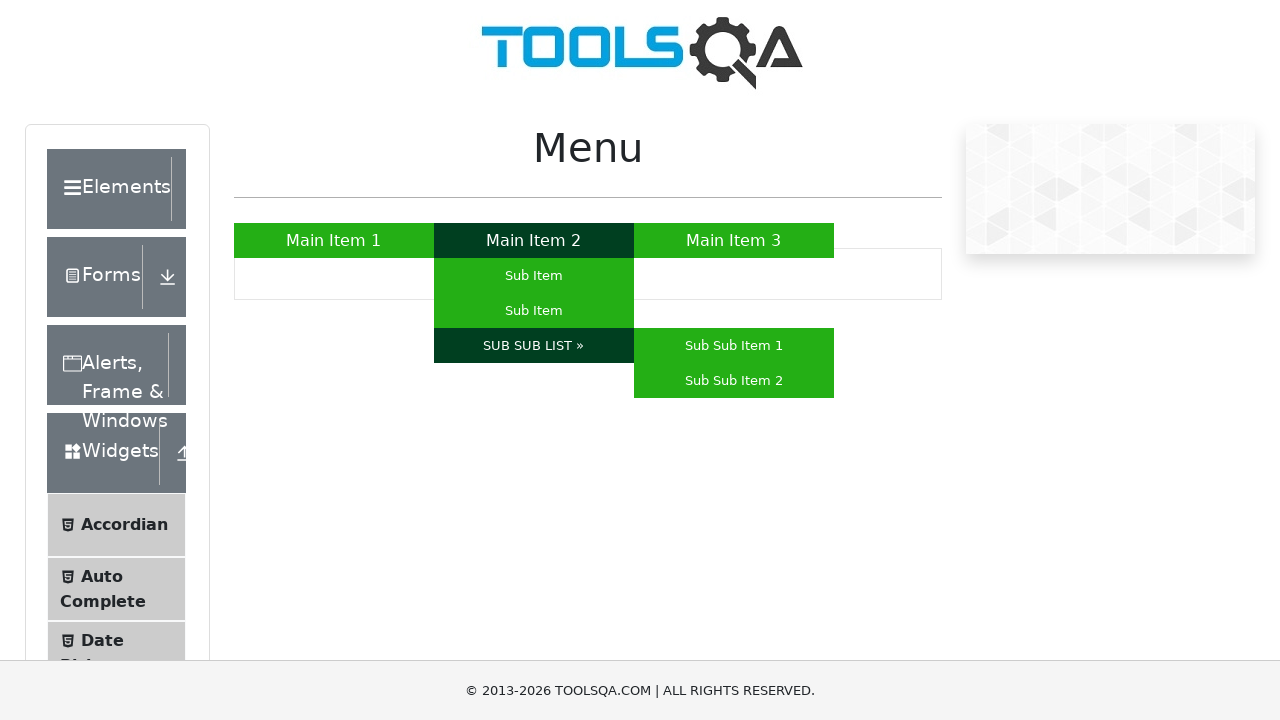